Navigates to the GEICO insurance homepage and maximizes the browser window to verify the page loads successfully.

Starting URL: https://www.geico.com

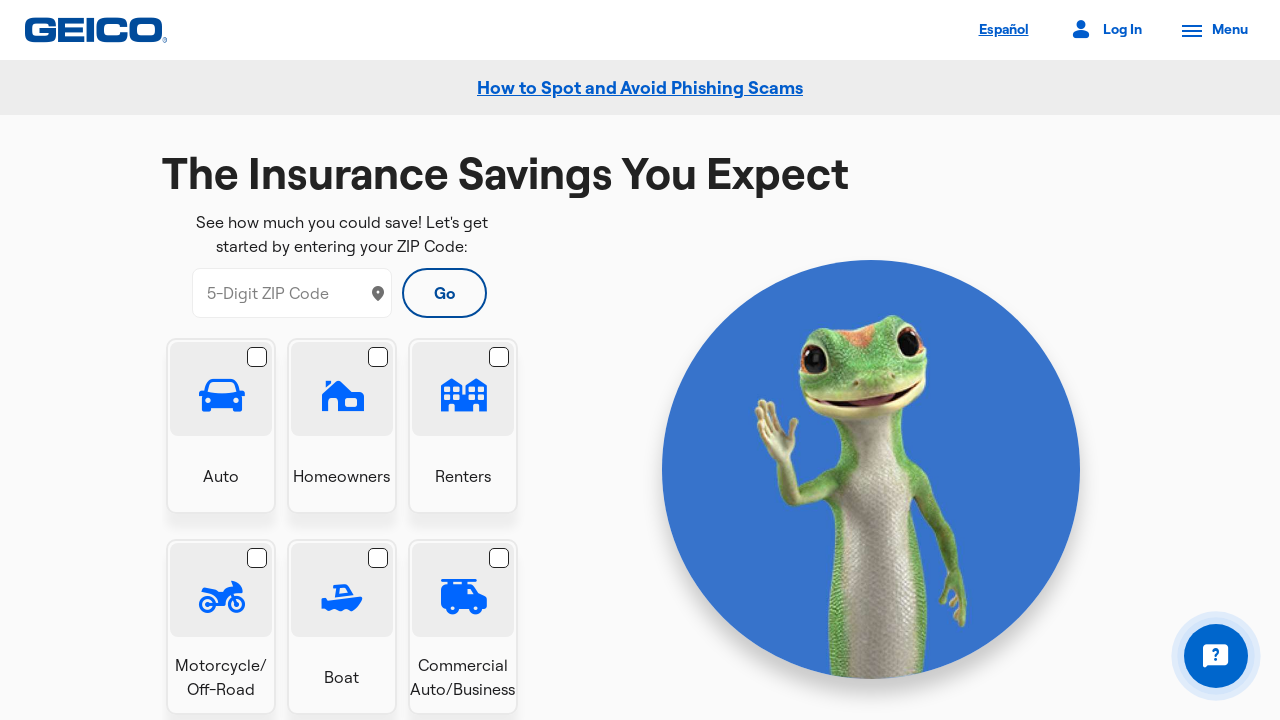

Navigated to GEICO insurance homepage at https://www.geico.com
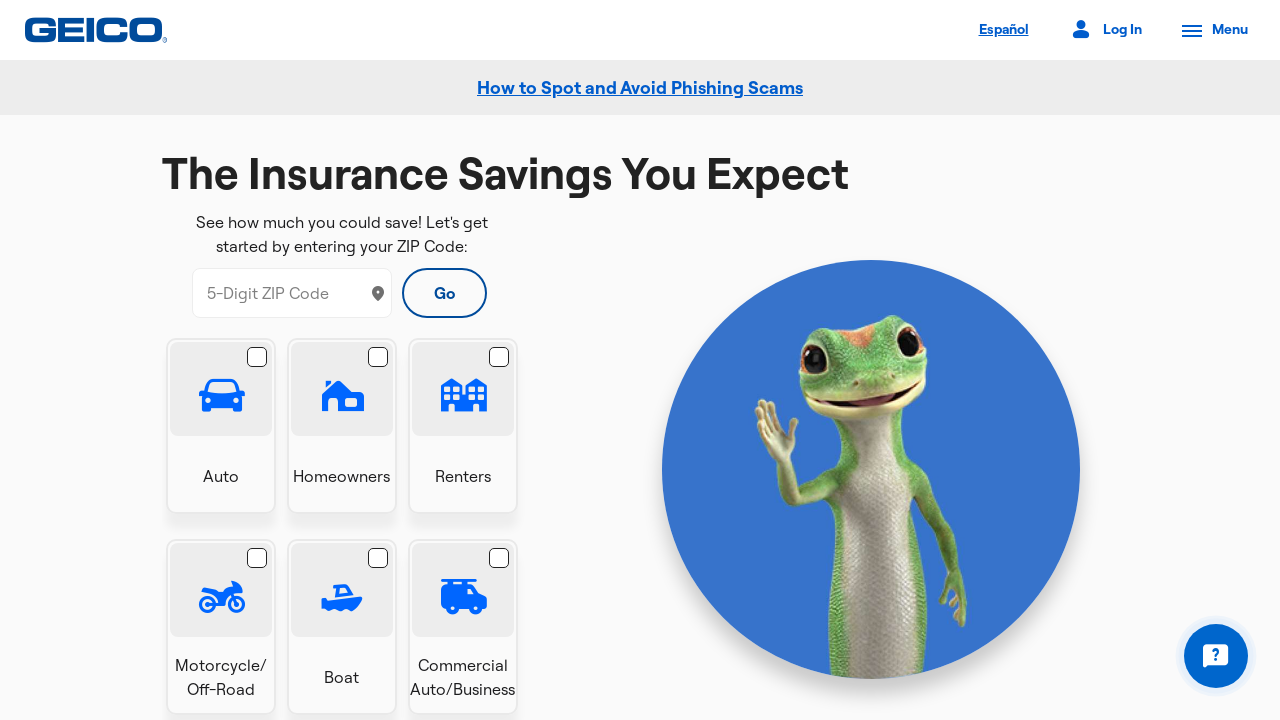

Page DOM content loaded successfully
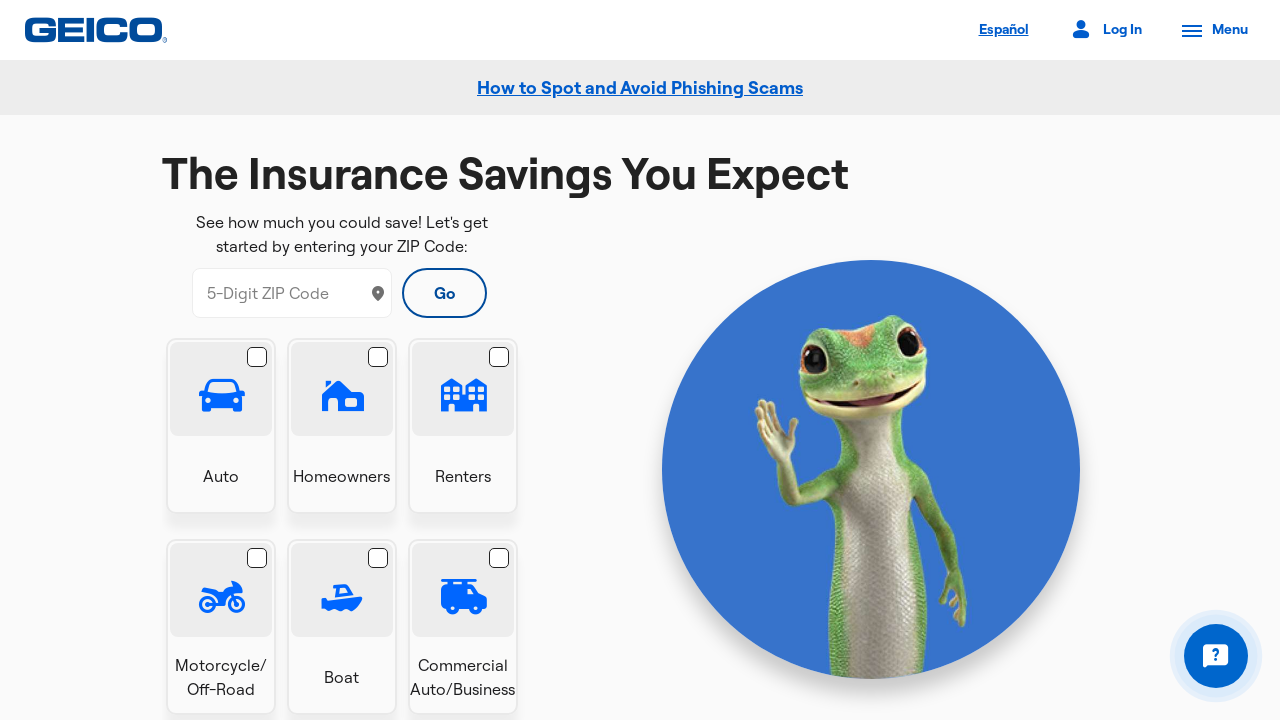

Body element found - page structure verified
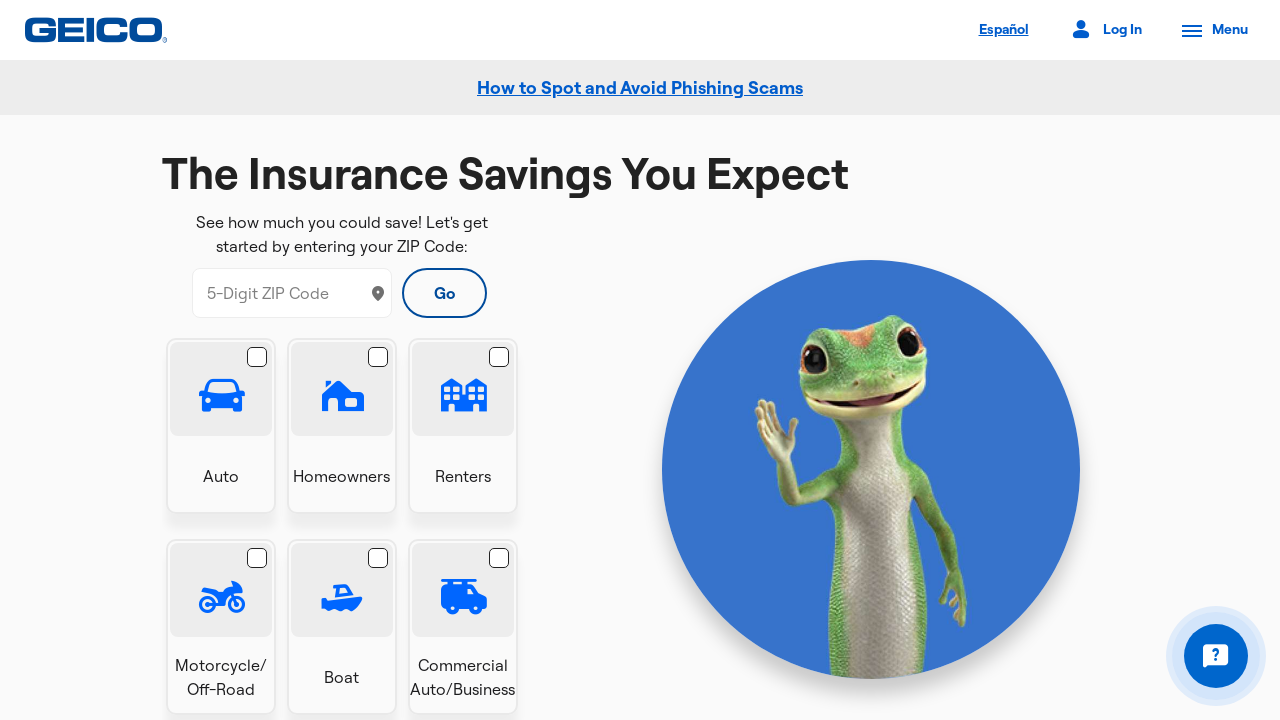

Browser window maximized to 1920x1080
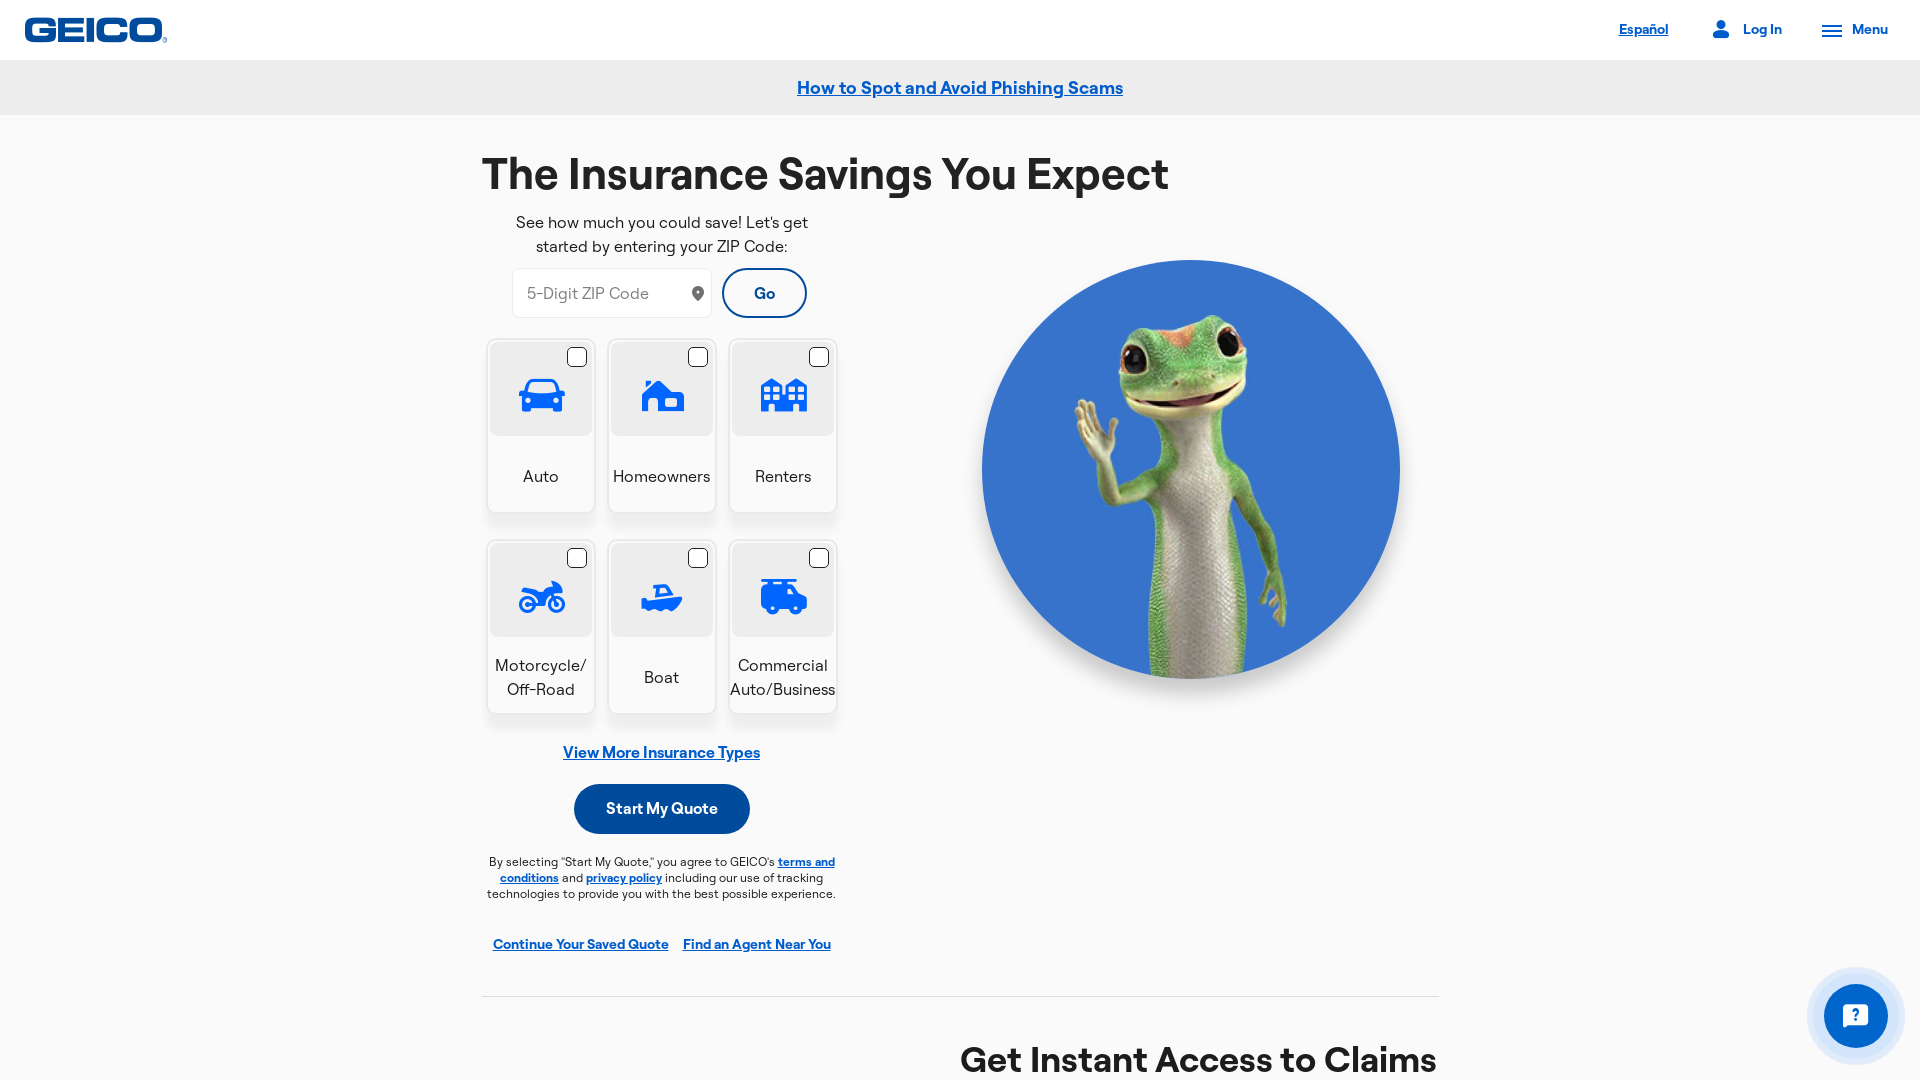

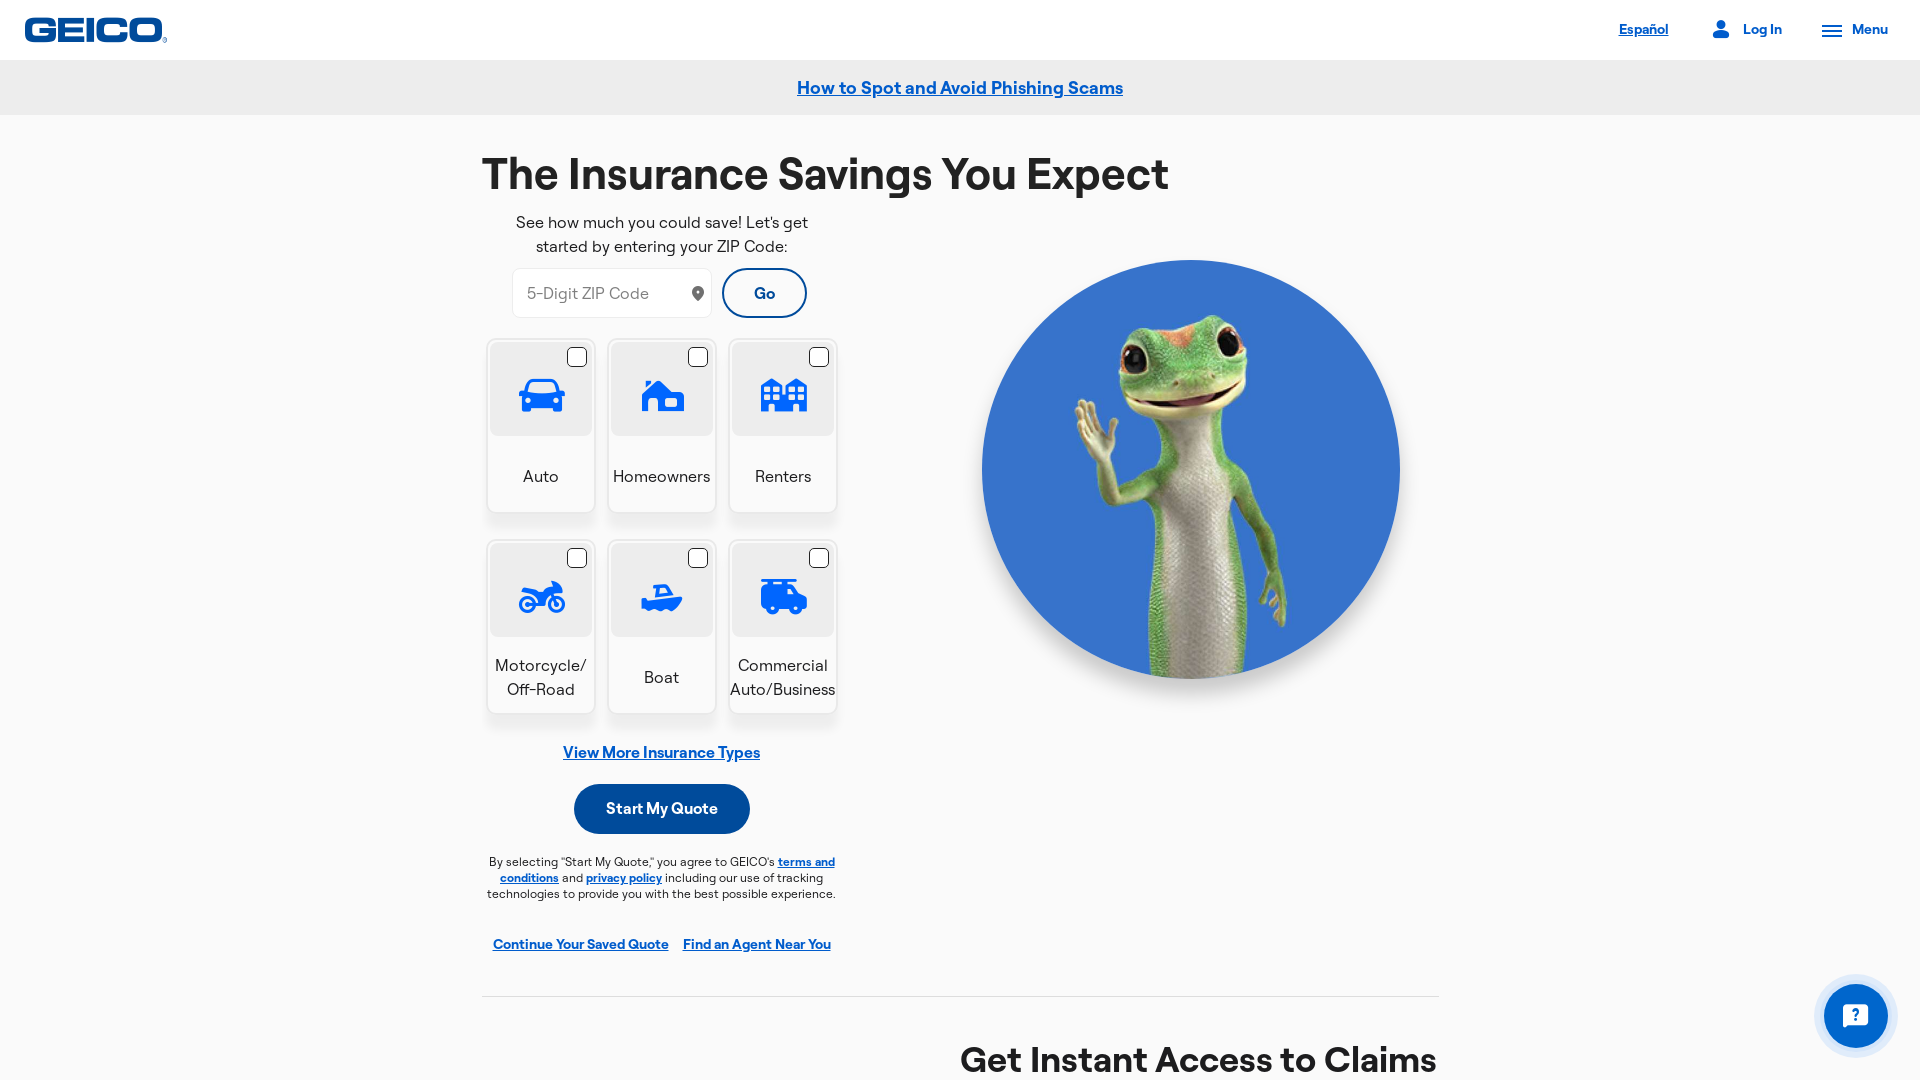